Tests hover functionality by hovering over multiple images to reveal additional information

Starting URL: http://the-internet.herokuapp.com/hovers

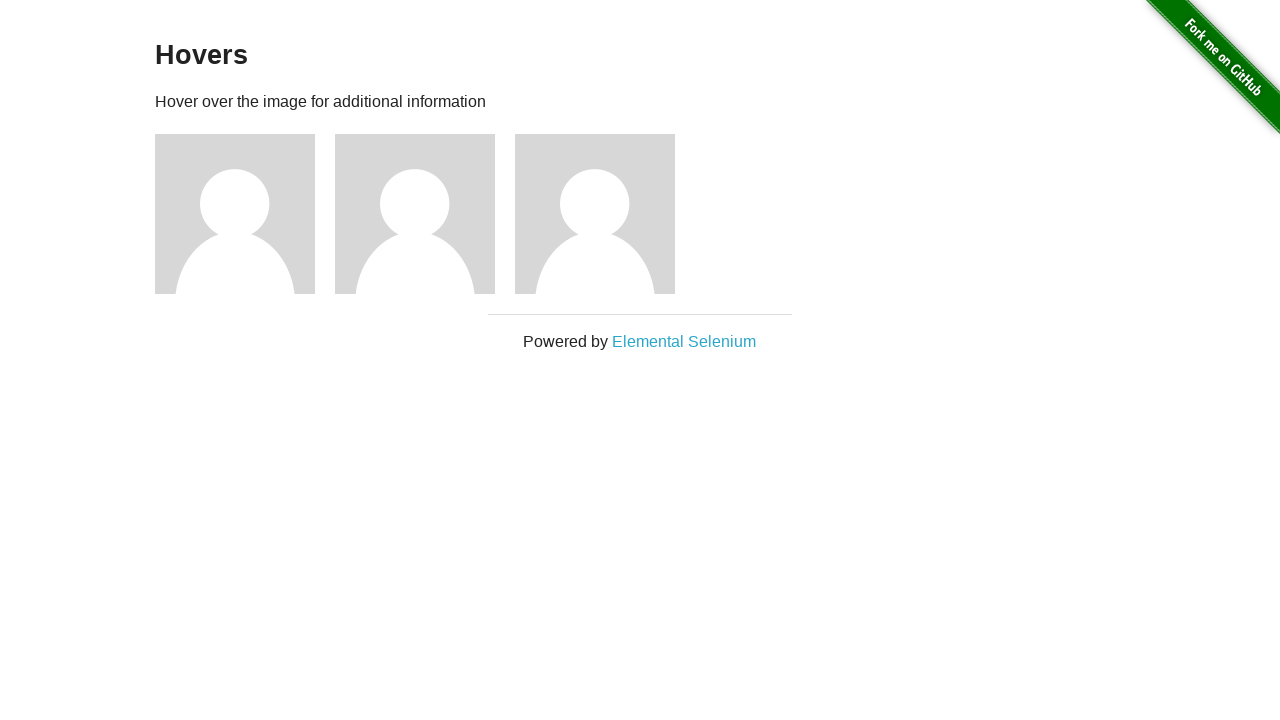

Hovered over first image to reveal additional information at (235, 214) on div.figure:nth-of-type(1) img
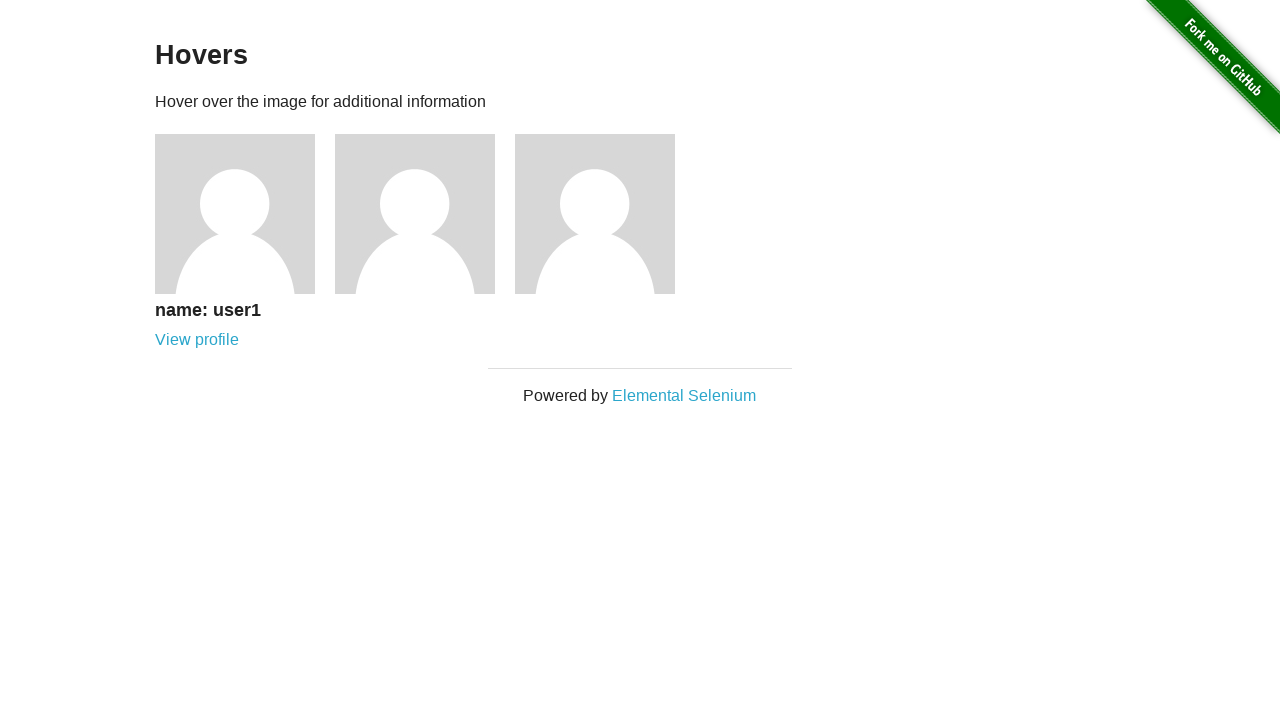

Hovered over second image to reveal additional information at (415, 214) on div.figure:nth-of-type(2) img
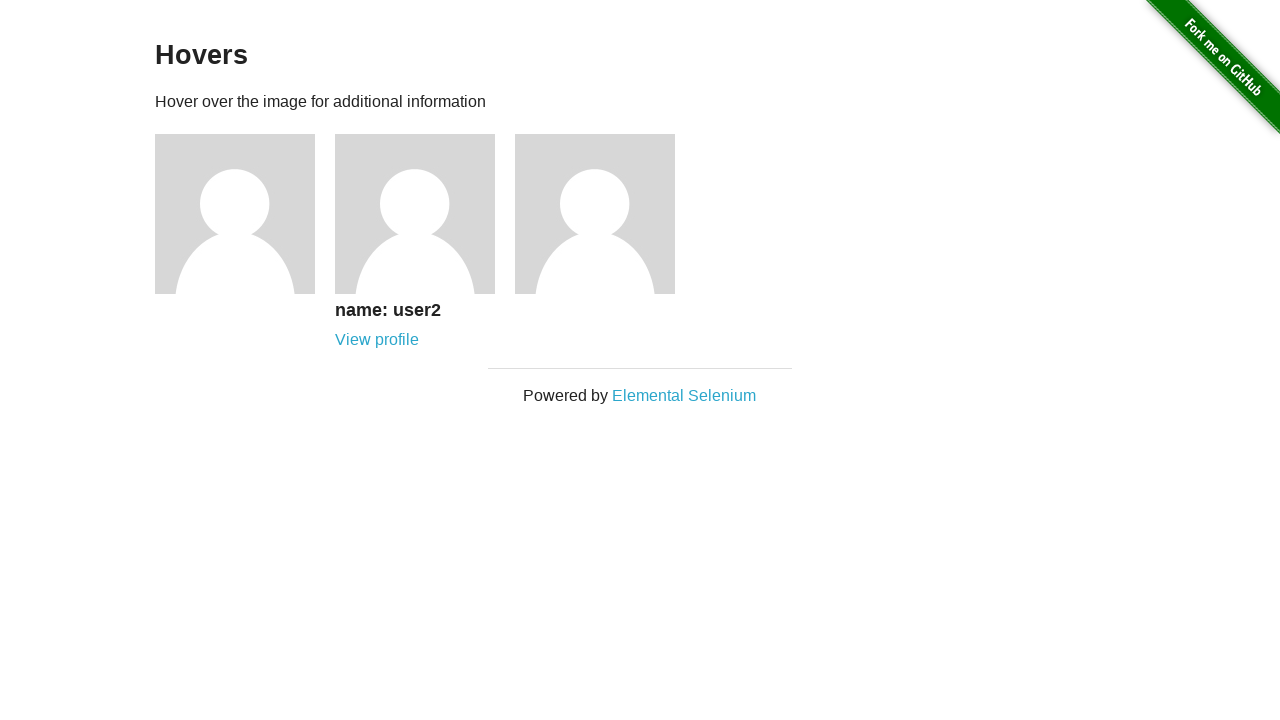

Hovered over third image to reveal additional information at (595, 214) on div.figure:nth-of-type(3) img
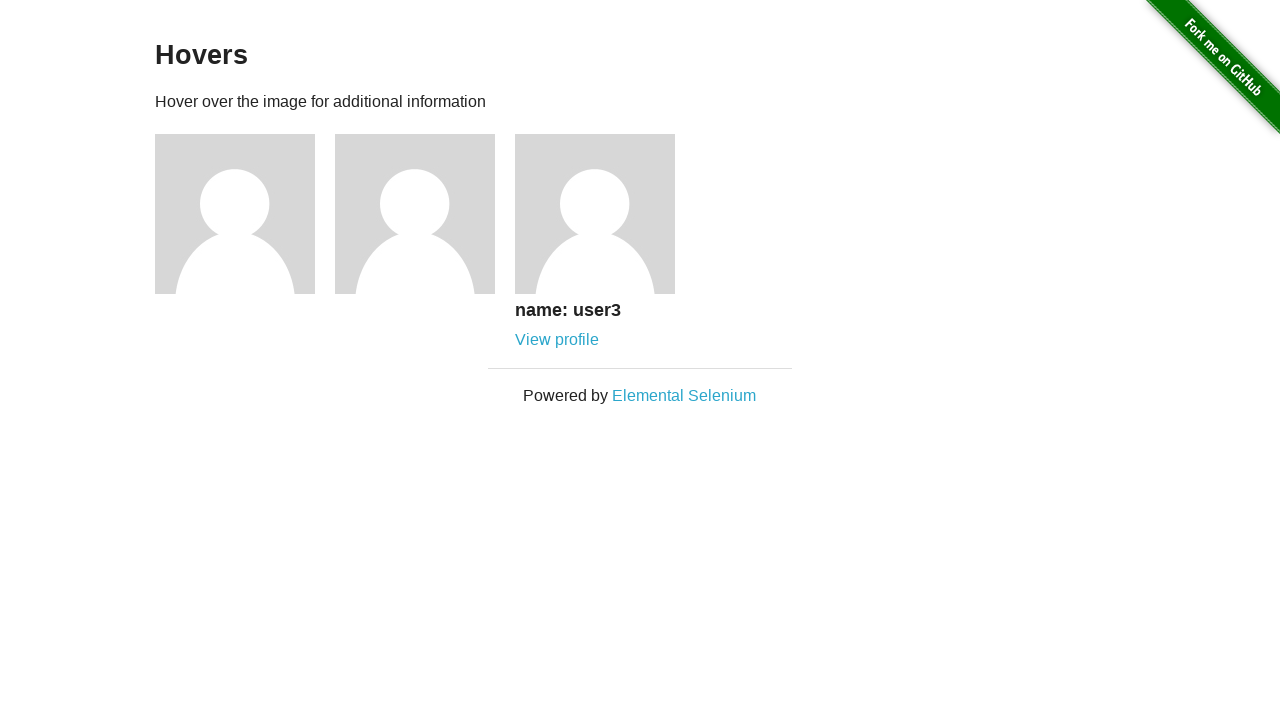

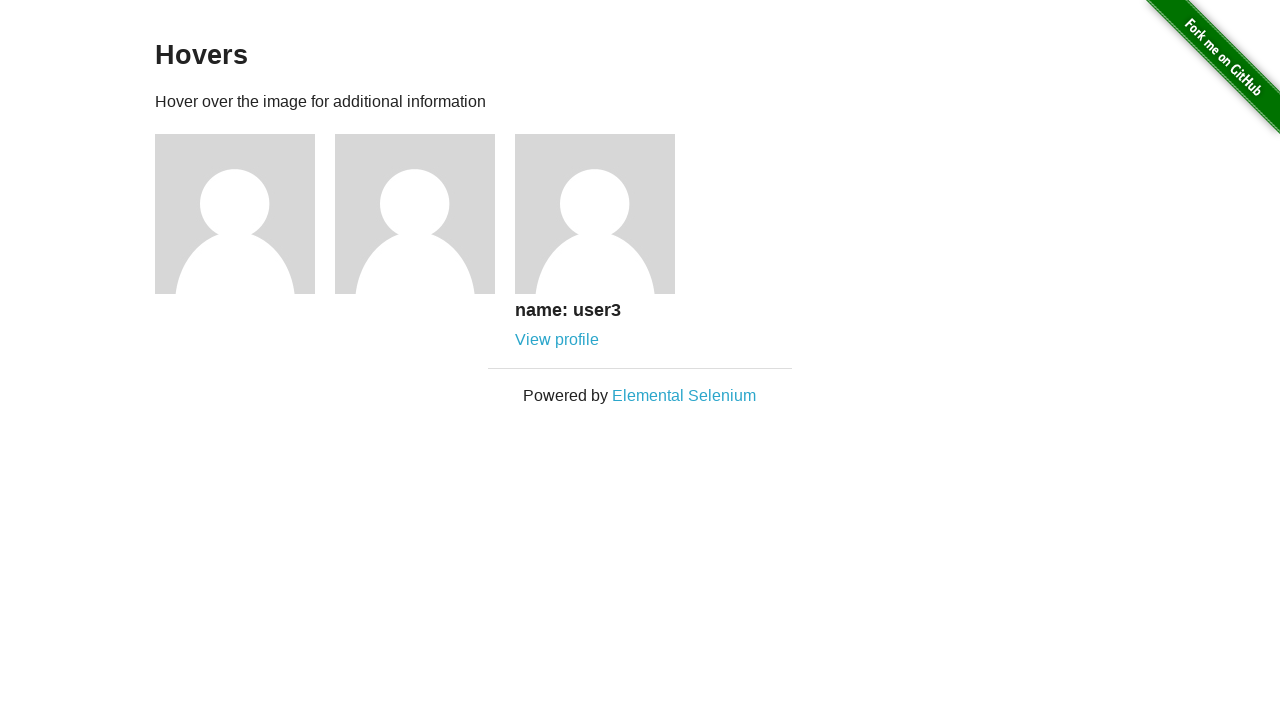